Tests a math exercise page by reading two numbers, calculating their sum, selecting the result from a dropdown, and clicking submit

Starting URL: https://suninjuly.github.io/selects1.html

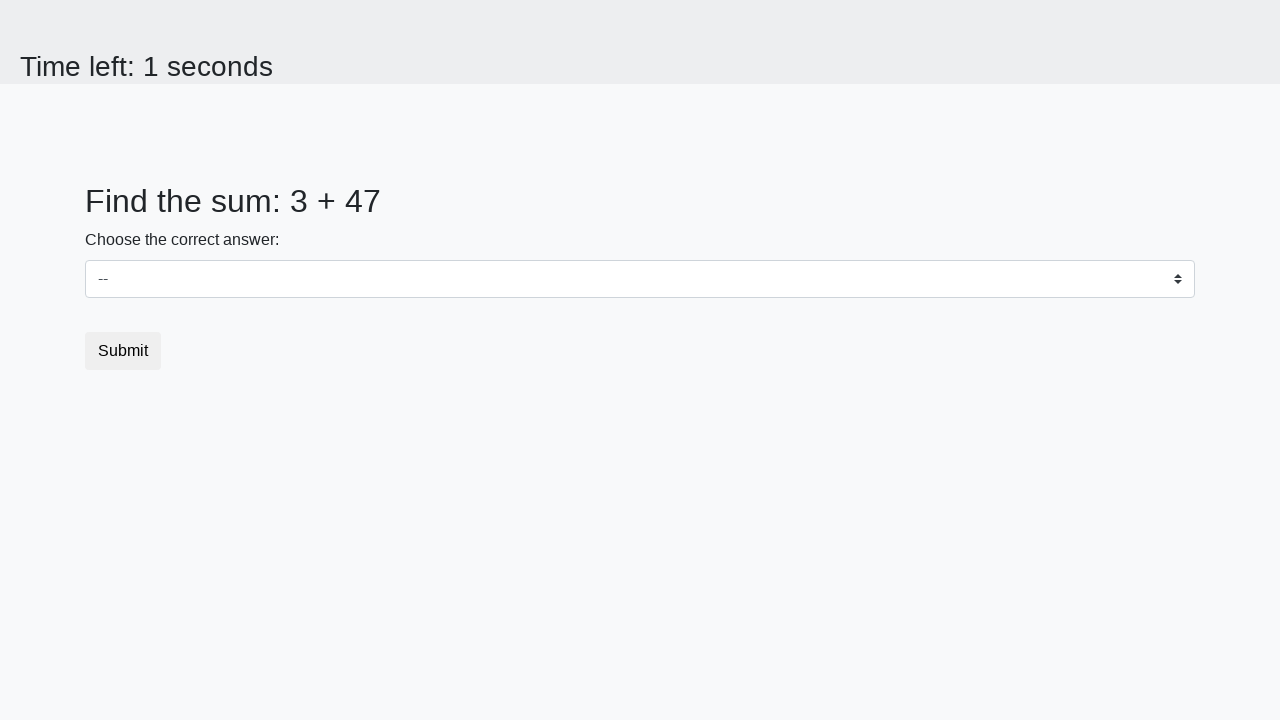

Located first number element (#num1)
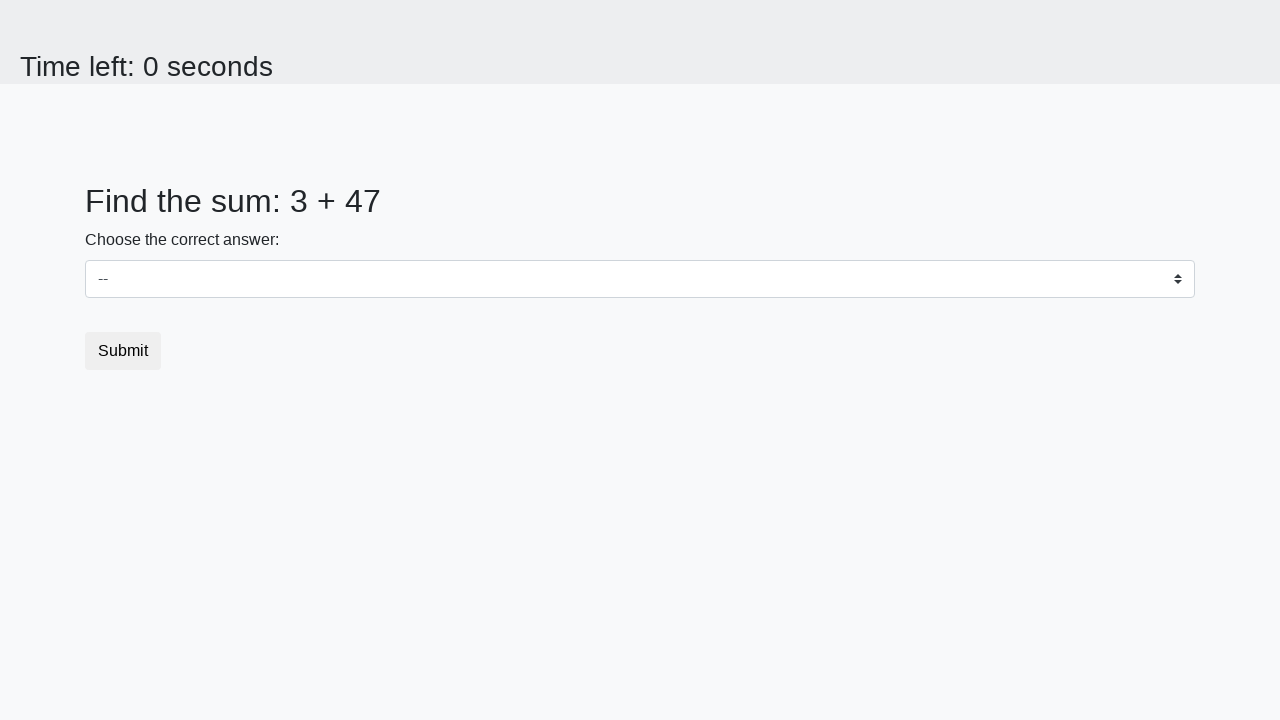

Read first number from page: 3
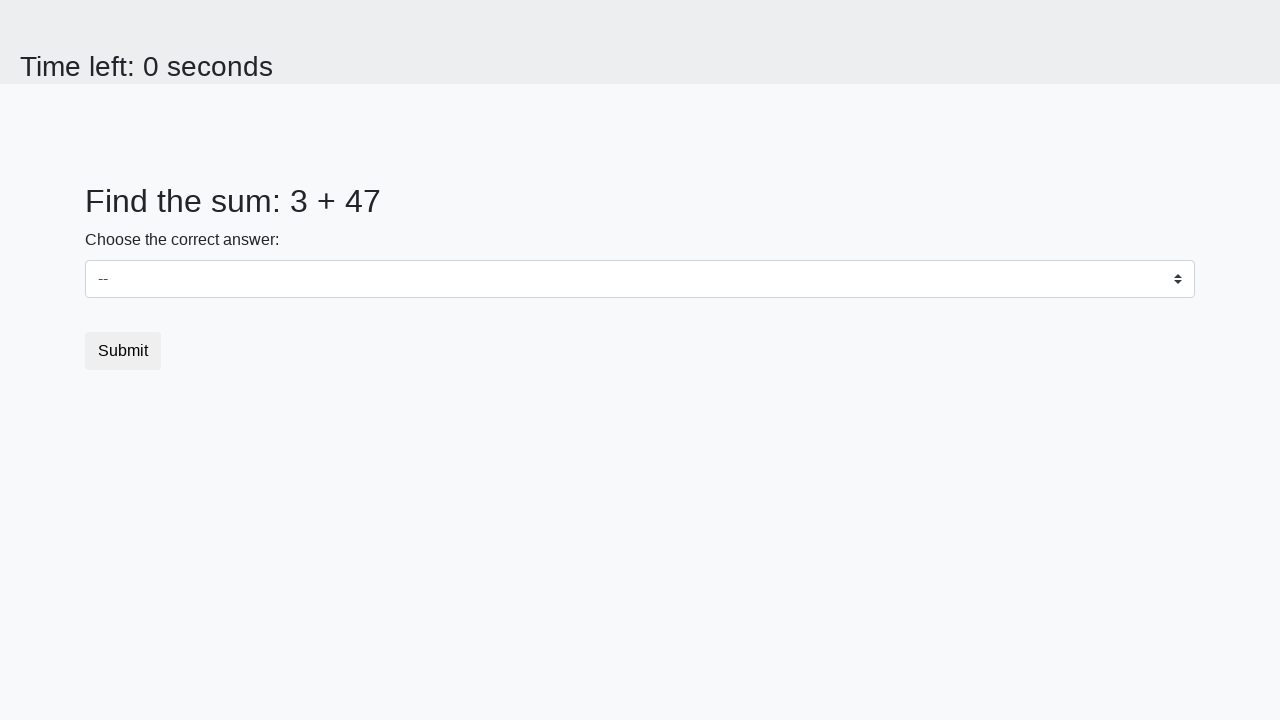

Located second number element (#num2)
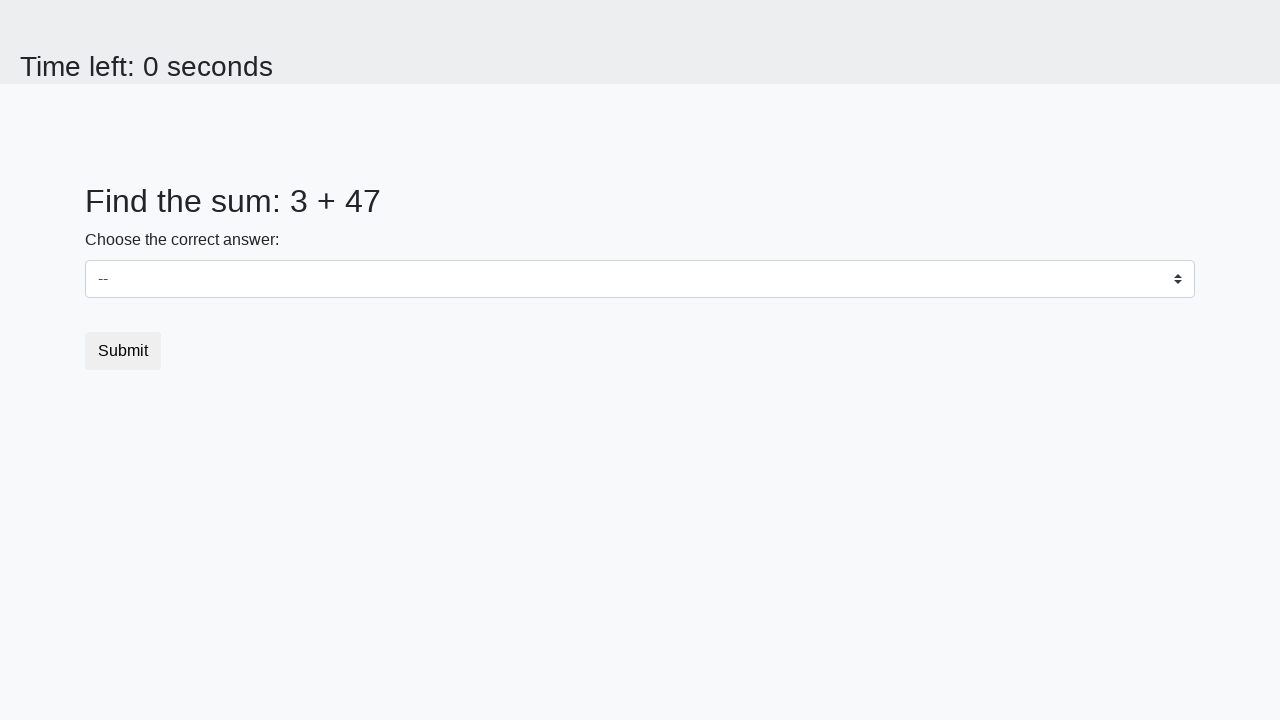

Read second number from page: 47
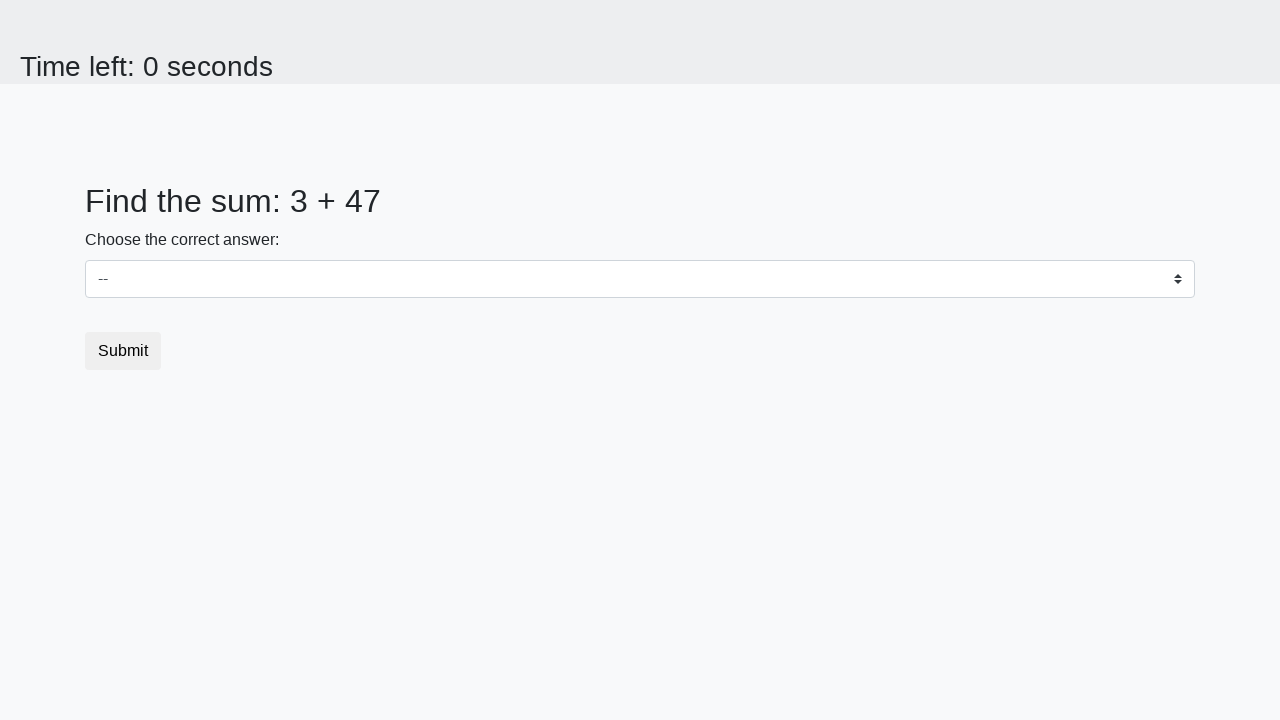

Calculated sum: 3 + 47 = 50
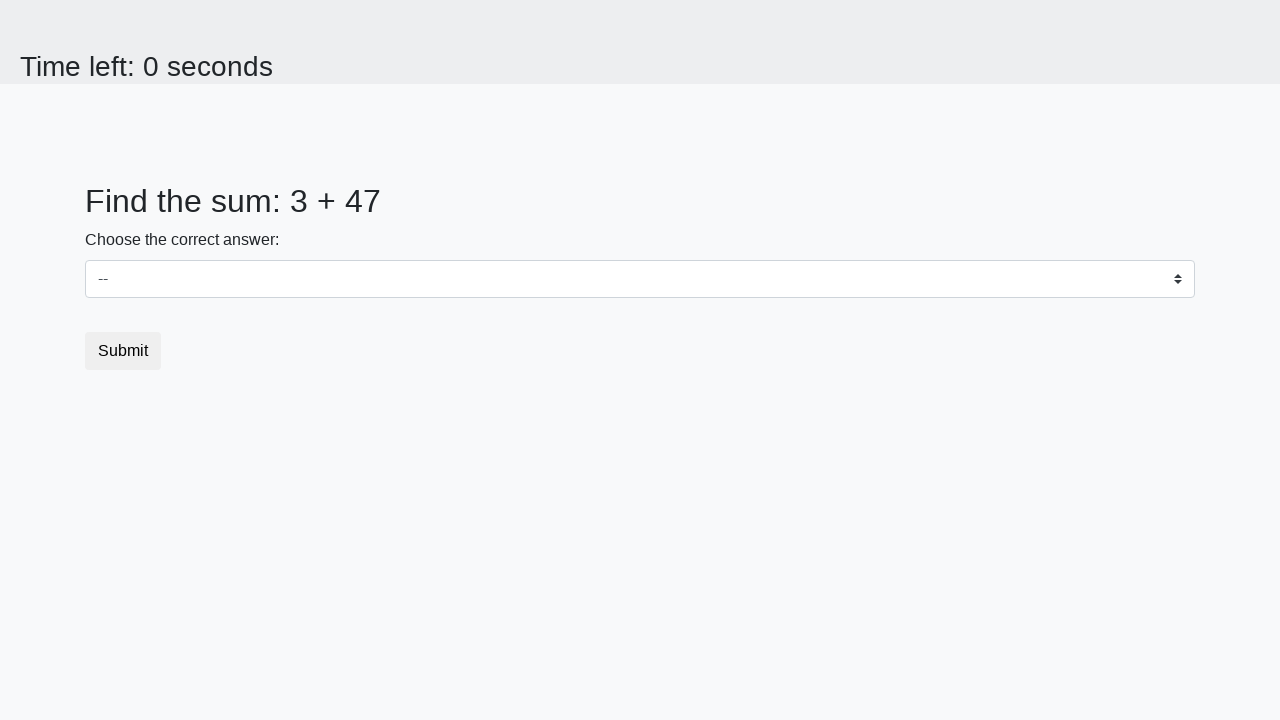

Selected sum value '50' from dropdown on select
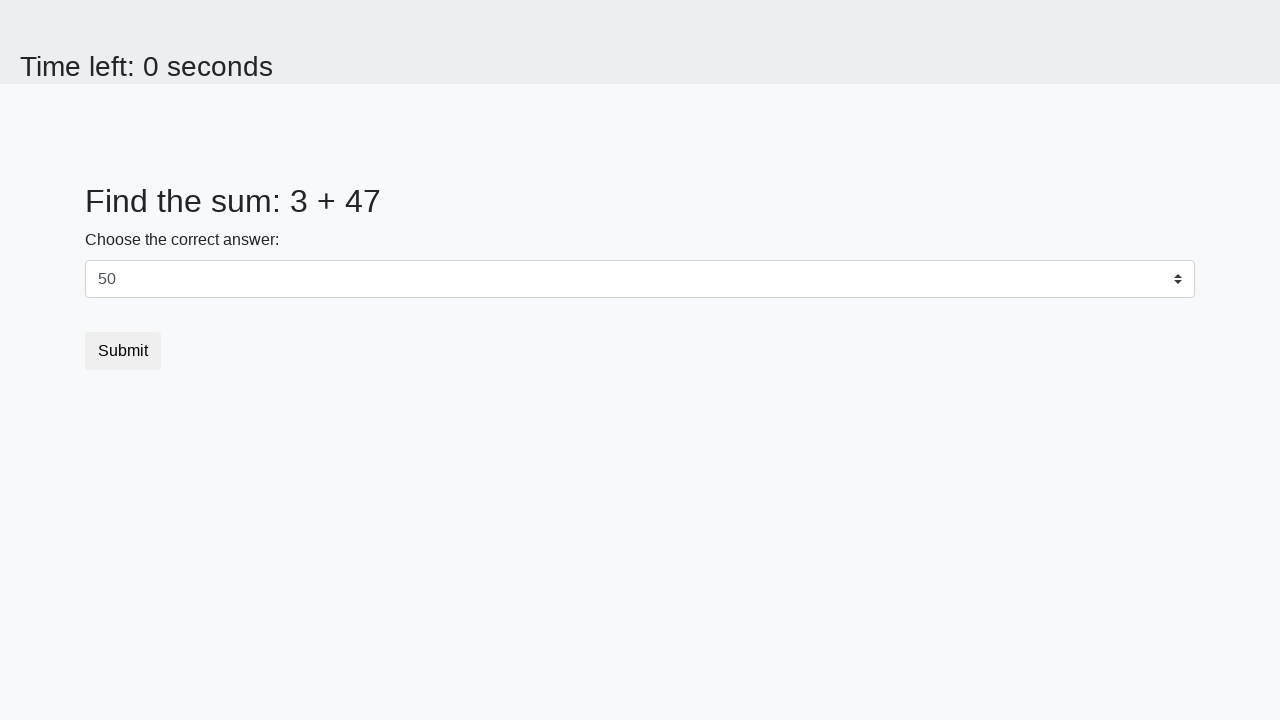

Clicked submit button at (123, 351) on .btn
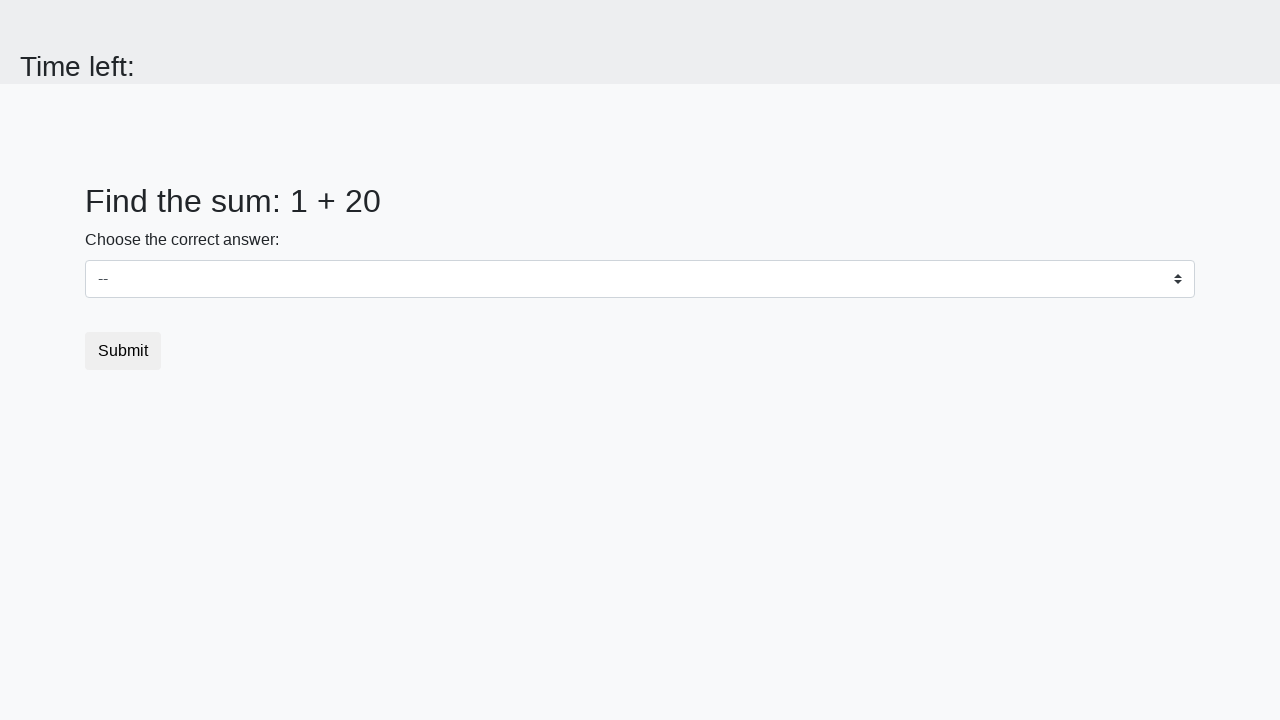

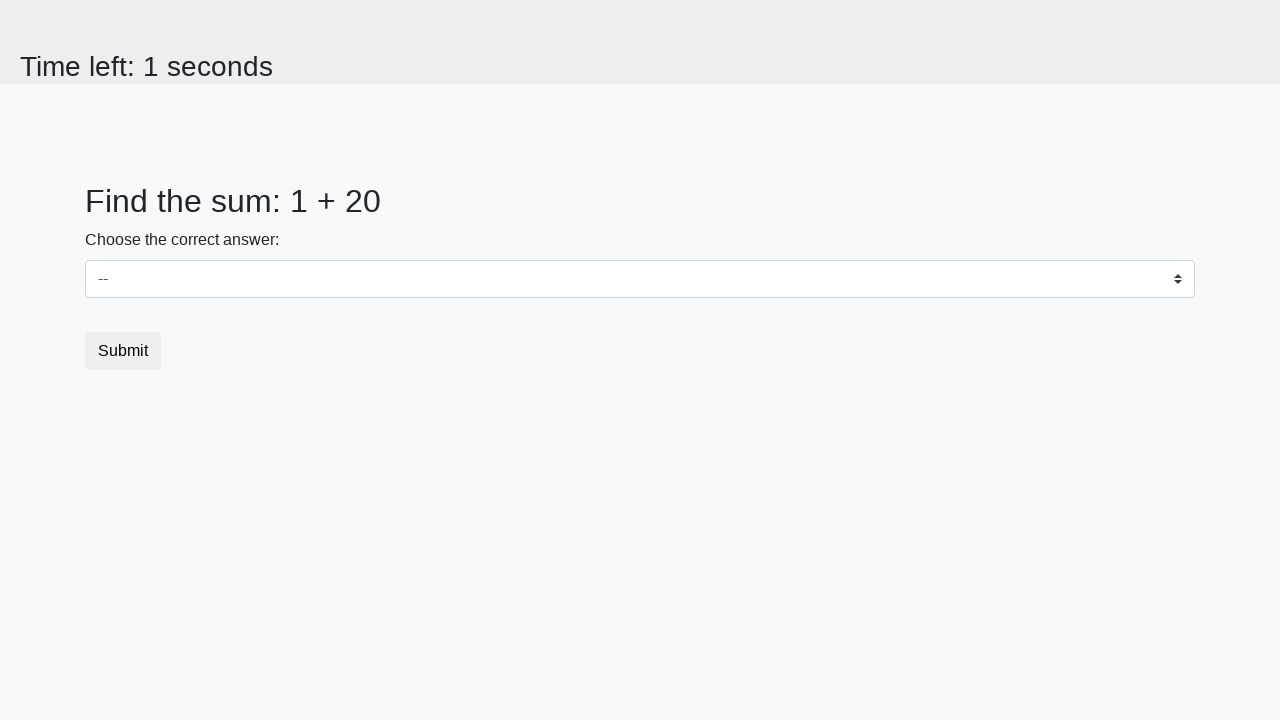